Navigates to JPL Space image gallery and clicks the button to view the full-size featured image

Starting URL: https://data-class-jpl-space.s3.amazonaws.com/JPL_Space/index.html

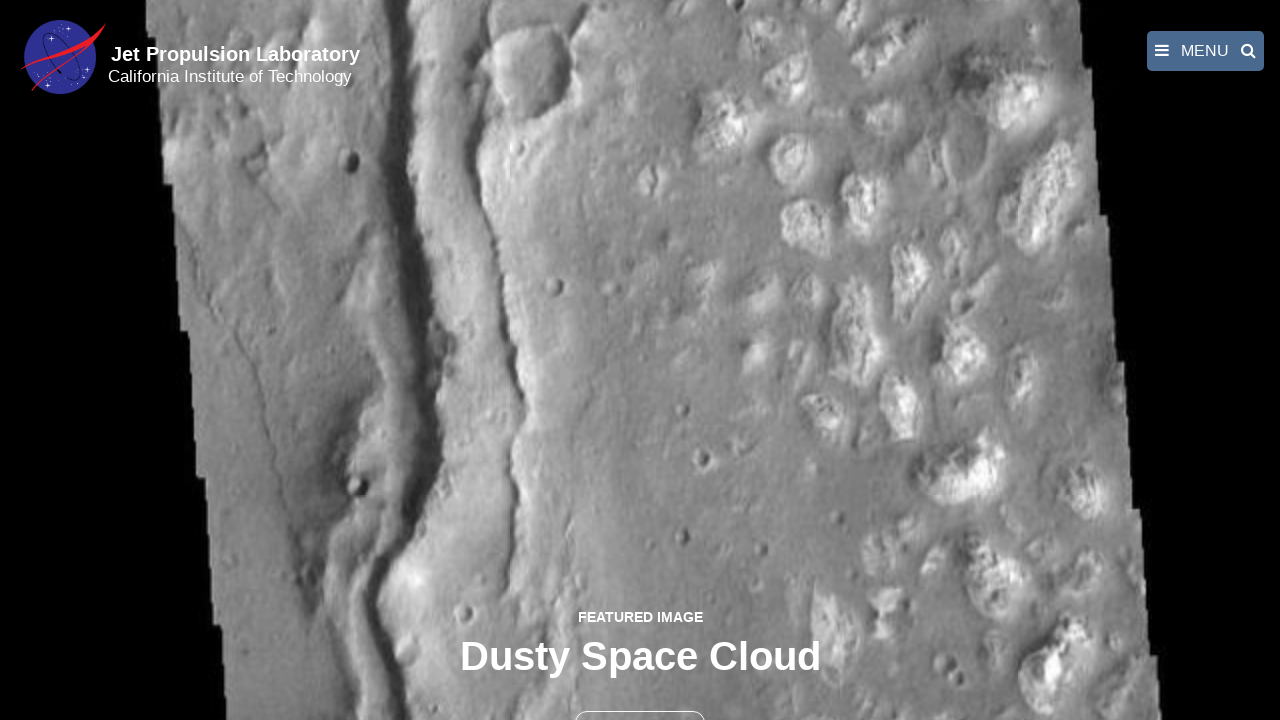

Navigated to JPL Space image gallery
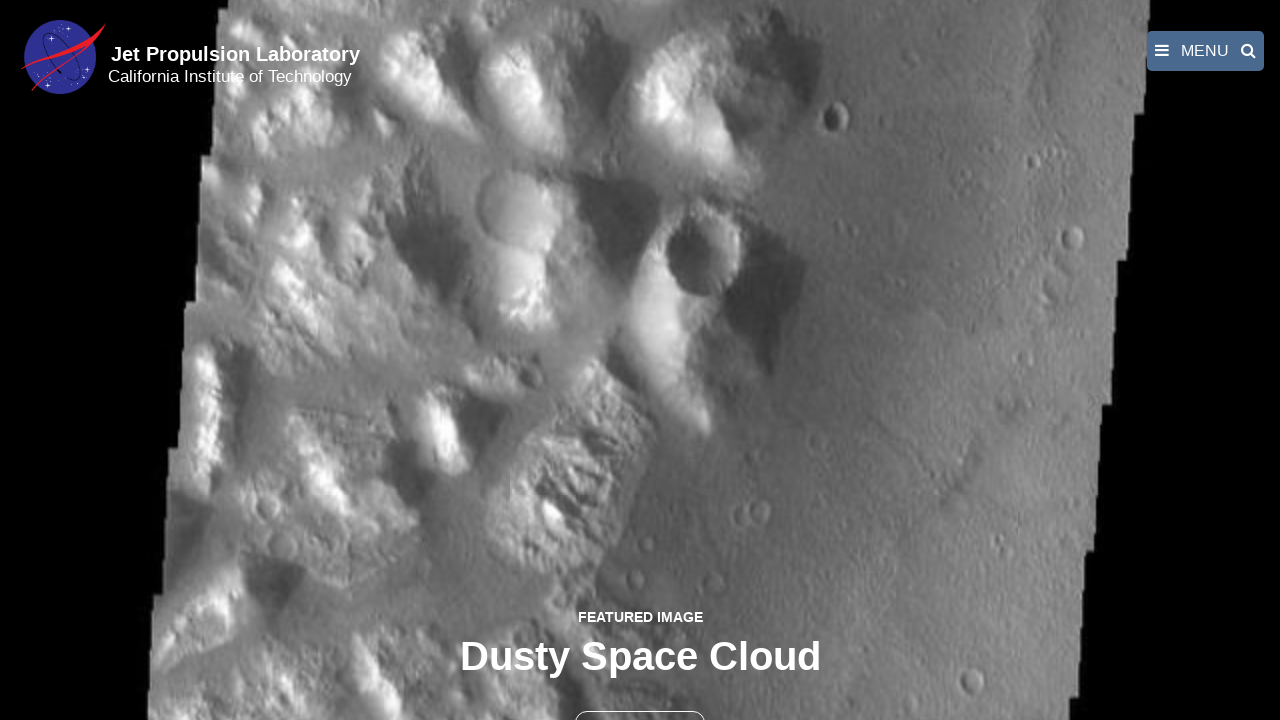

Clicked the button to view full-size featured image at (640, 699) on button >> nth=1
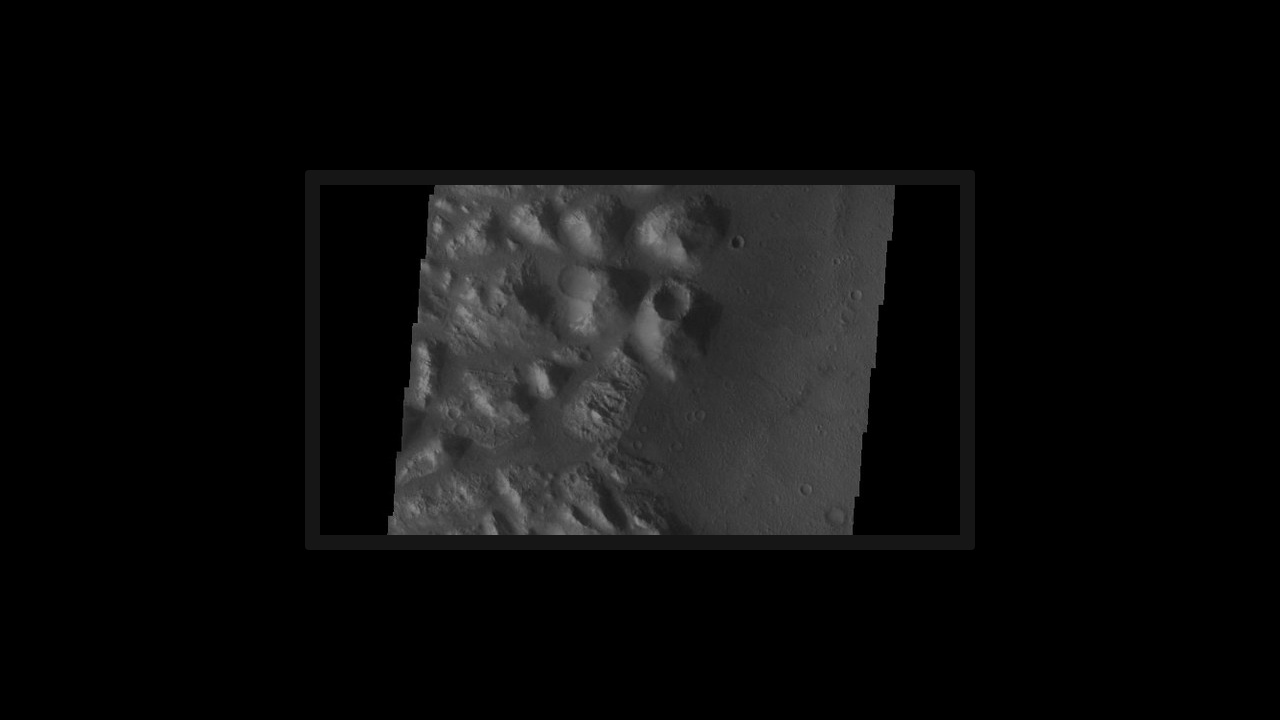

Full-size image loaded and displayed
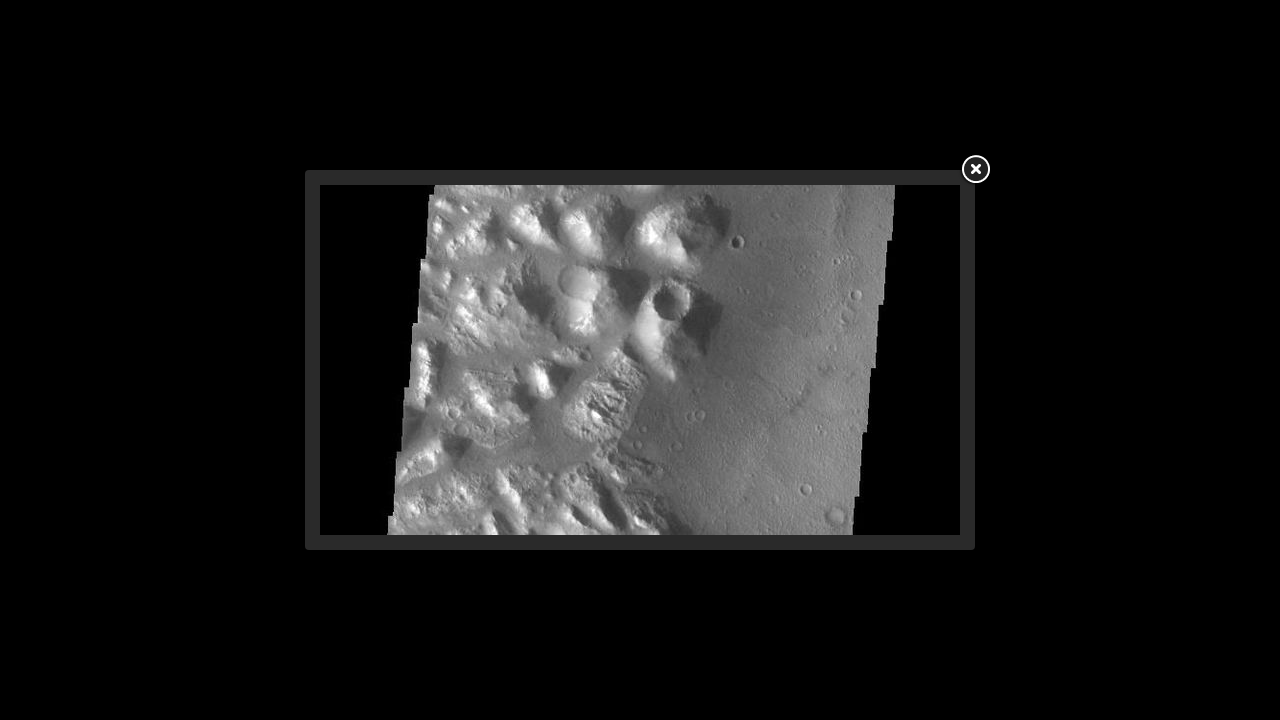

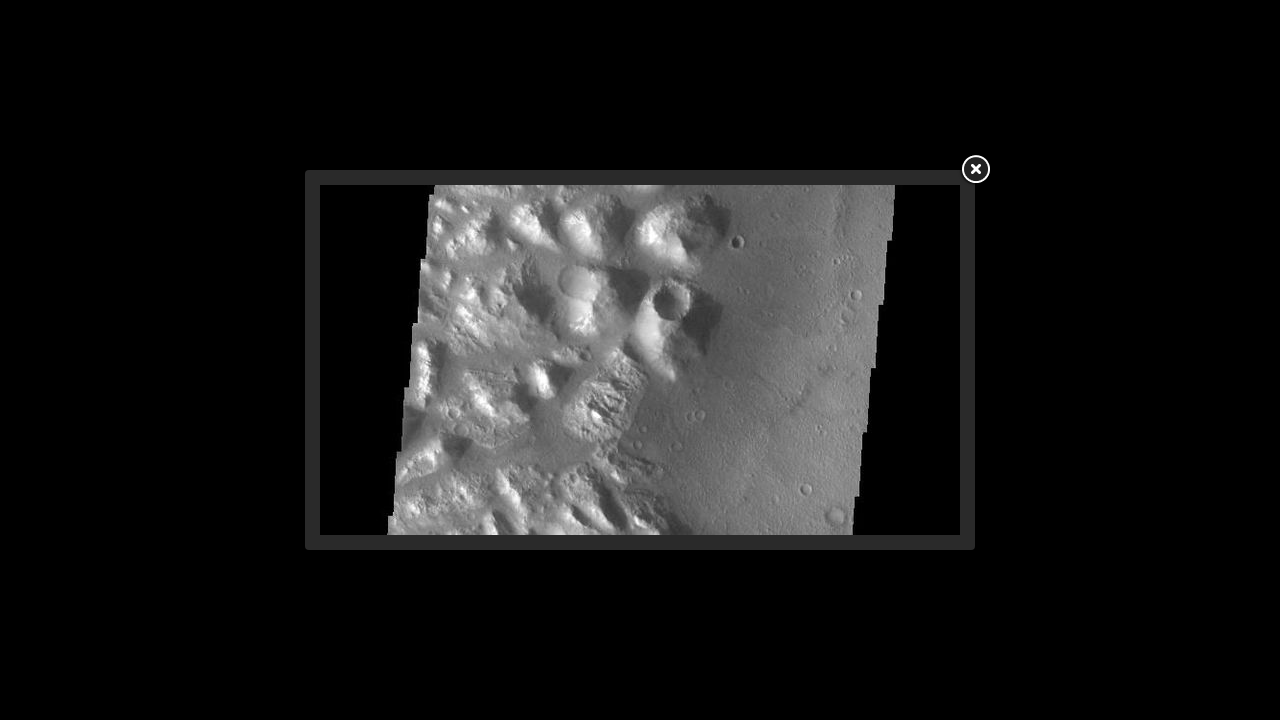